Tests clicking on Button 4 and verifies that the correct confirmation message appears

Starting URL: https://practice.cydeo.com/multiple_buttons

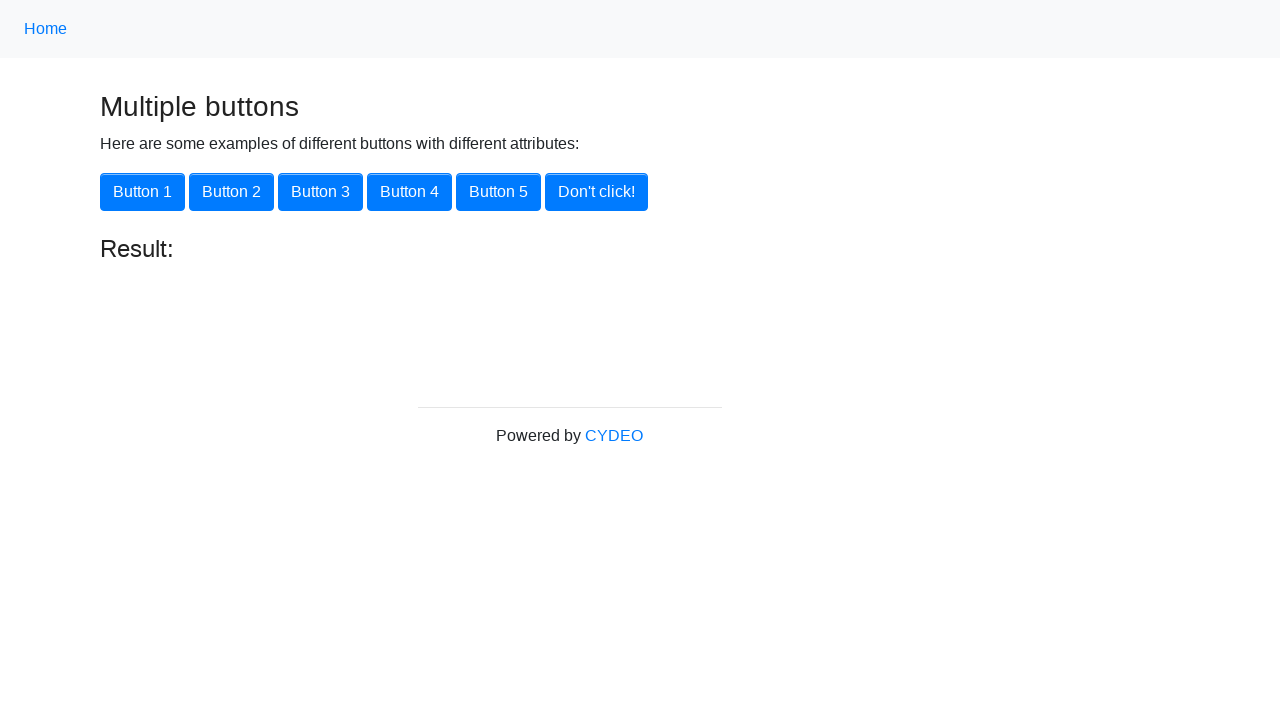

Navigated to XPath practice page with multiple buttons
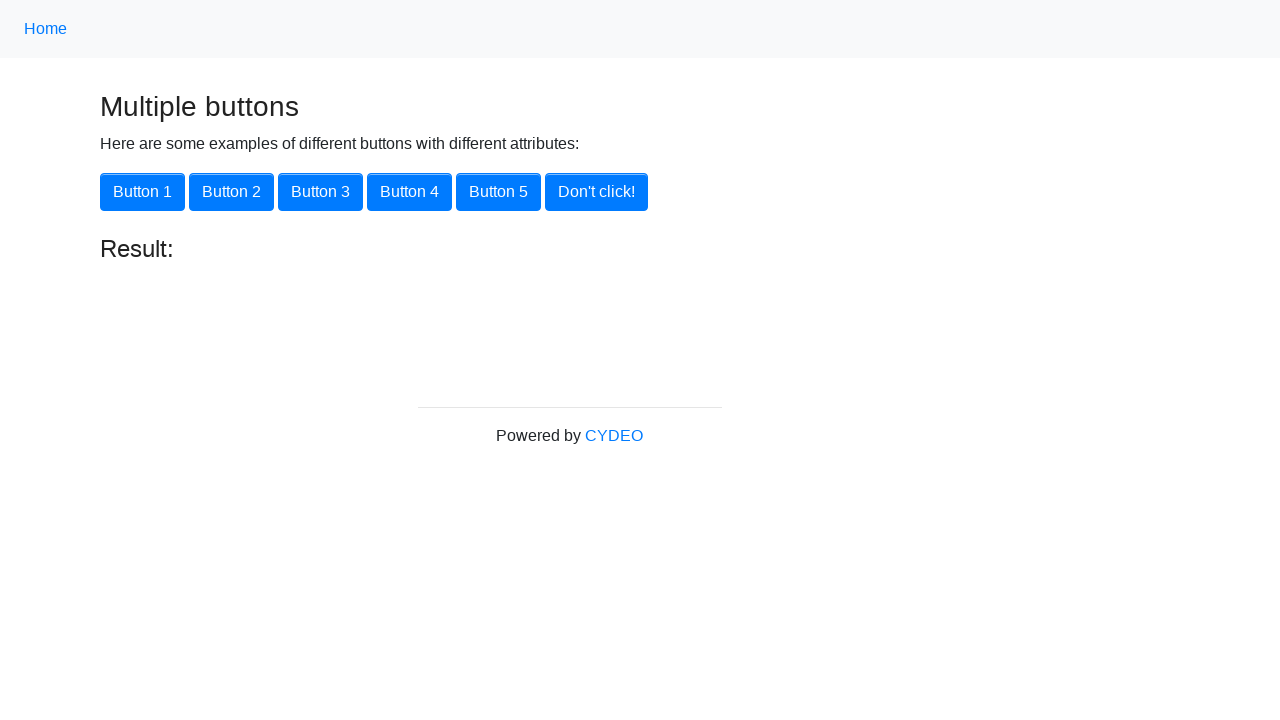

Clicked on Button 4 using XPath selector at (410, 192) on xpath=//button[text()='Button 4']
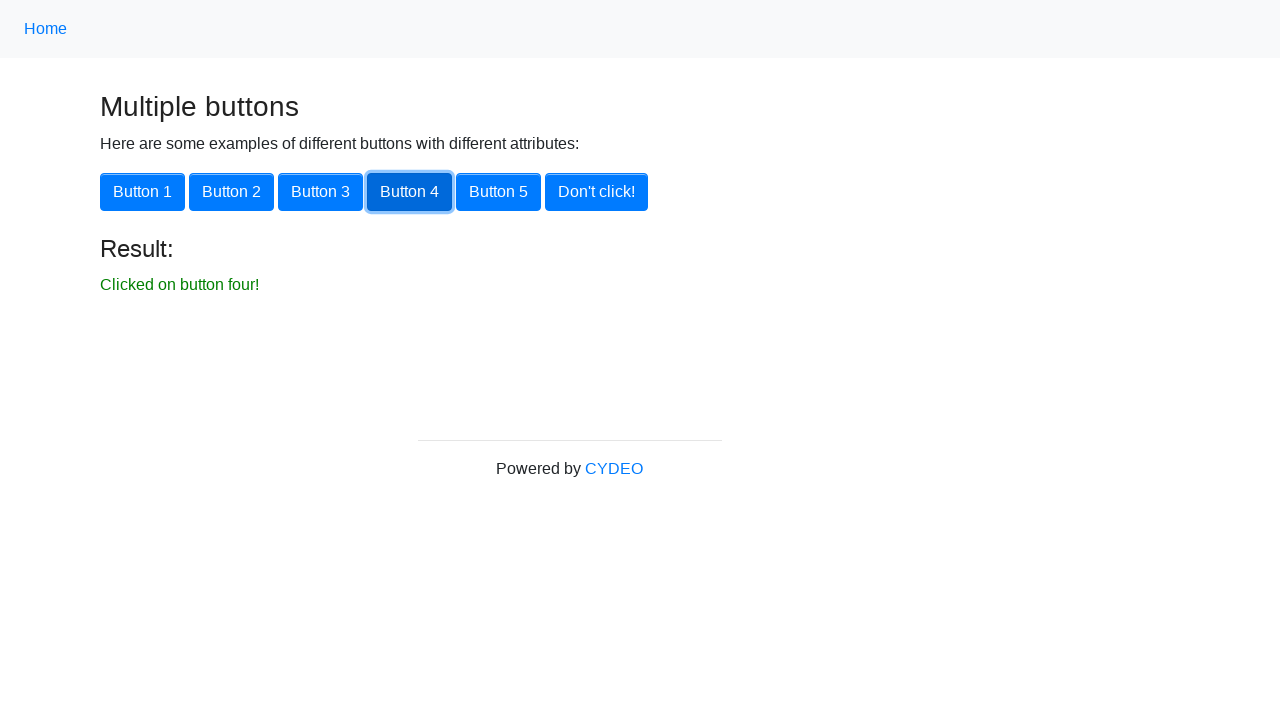

Confirmation message 'Clicked on button four!' appeared
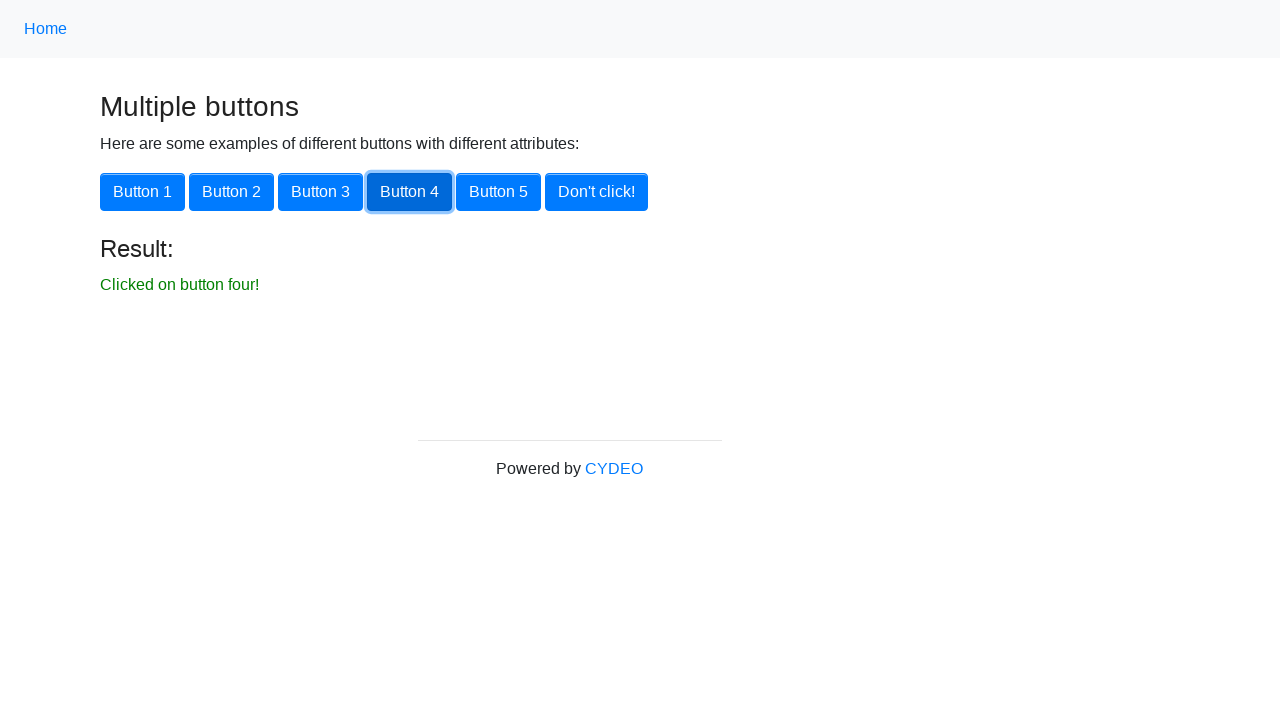

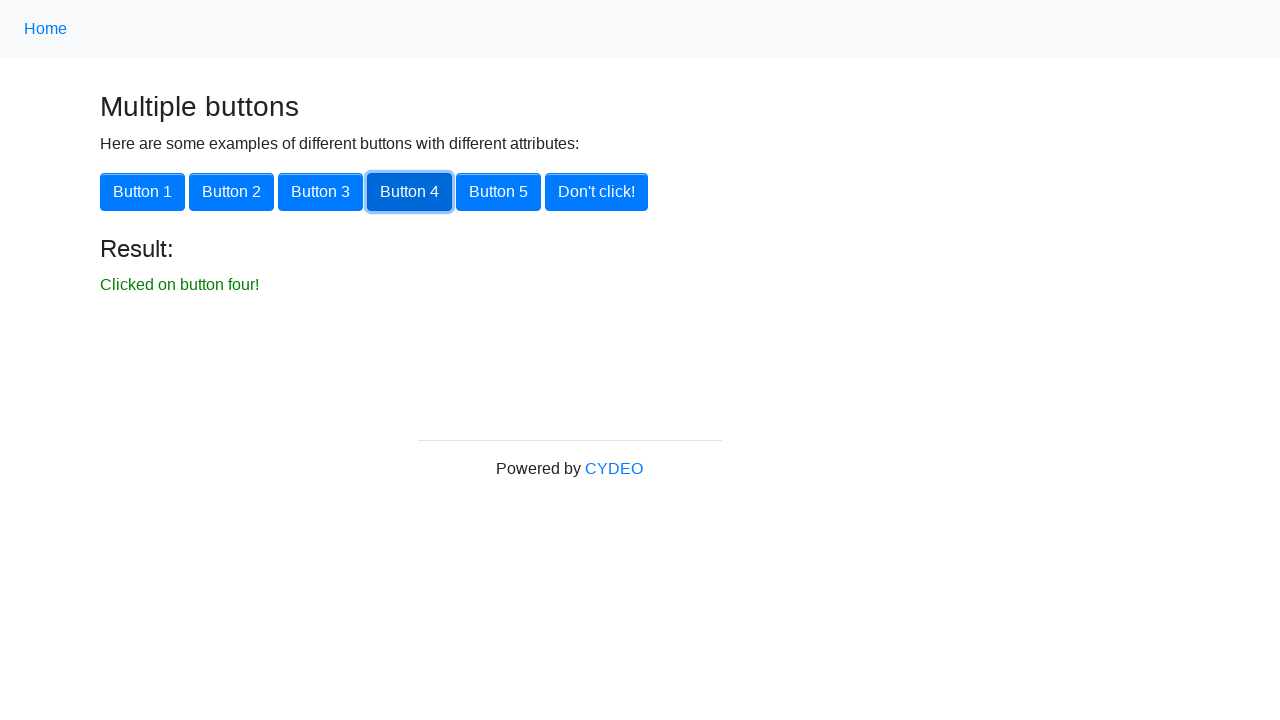